Tests navigating to the Text Box section and filling in the full name field

Starting URL: https://demoqa.com/elements

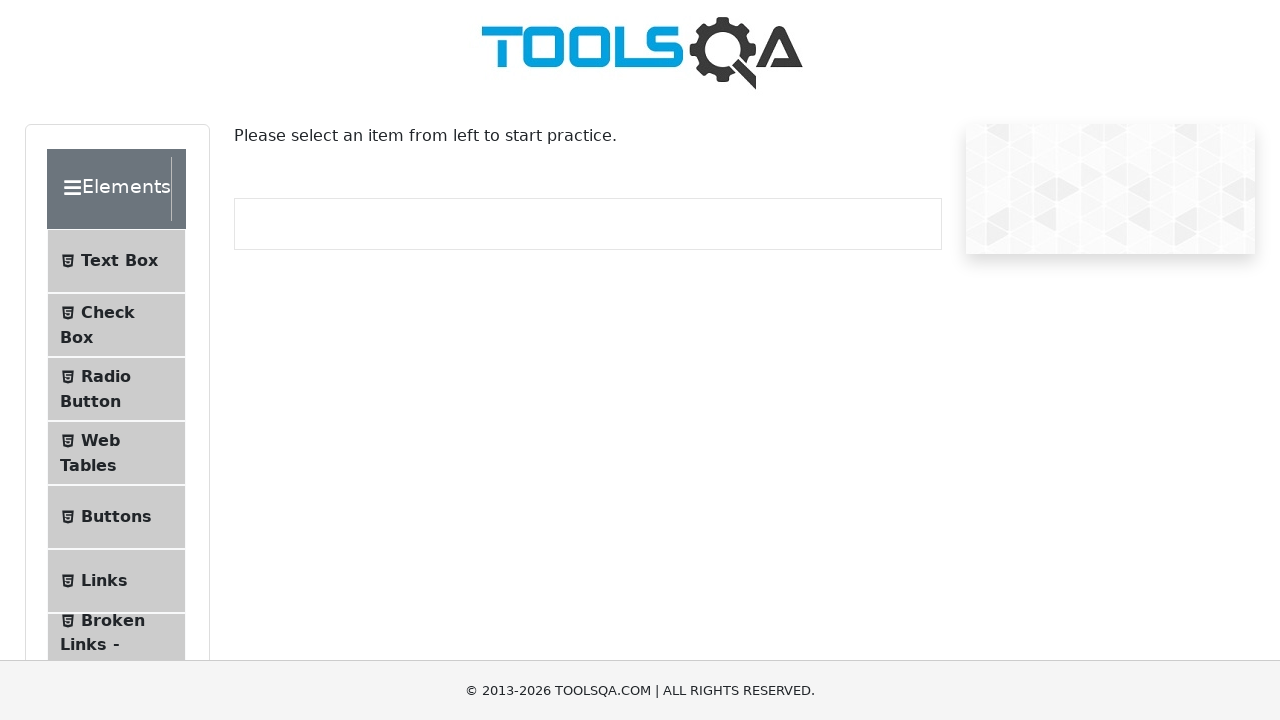

Clicked on Text Box menu item at (119, 261) on span:has-text('Text Box')
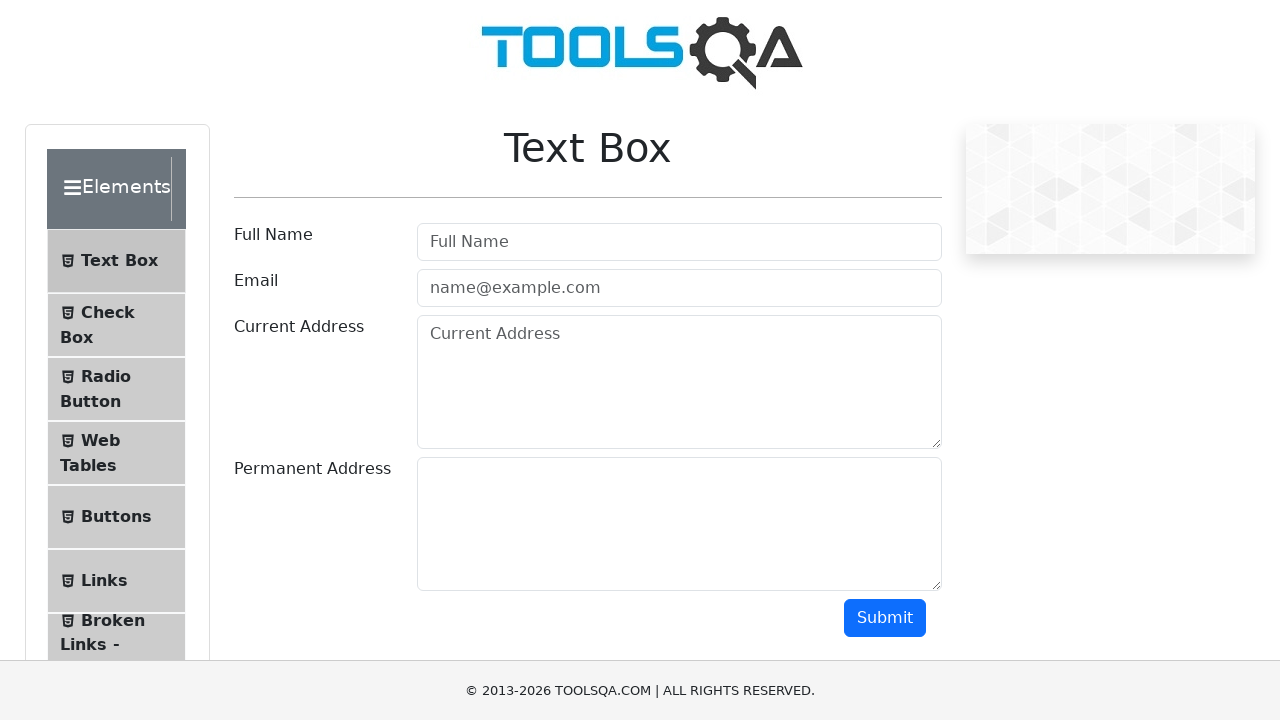

Filled in full name field with 'Adam Adams' on #userName
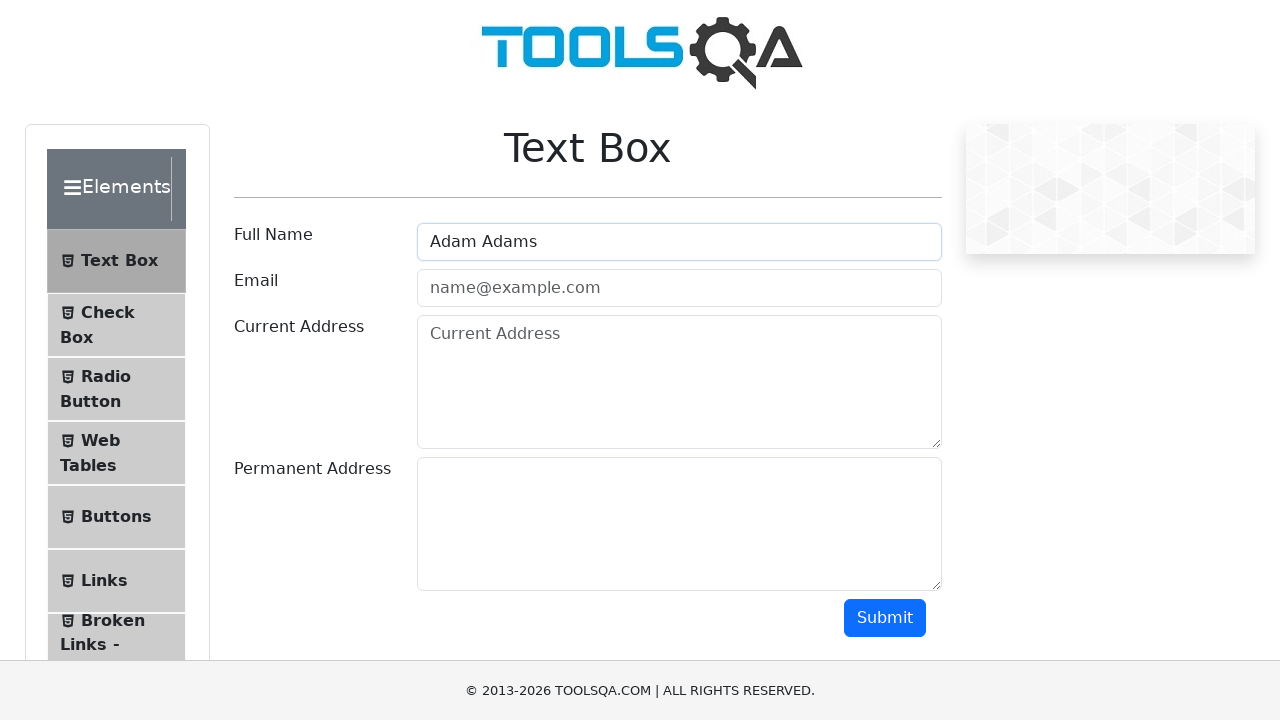

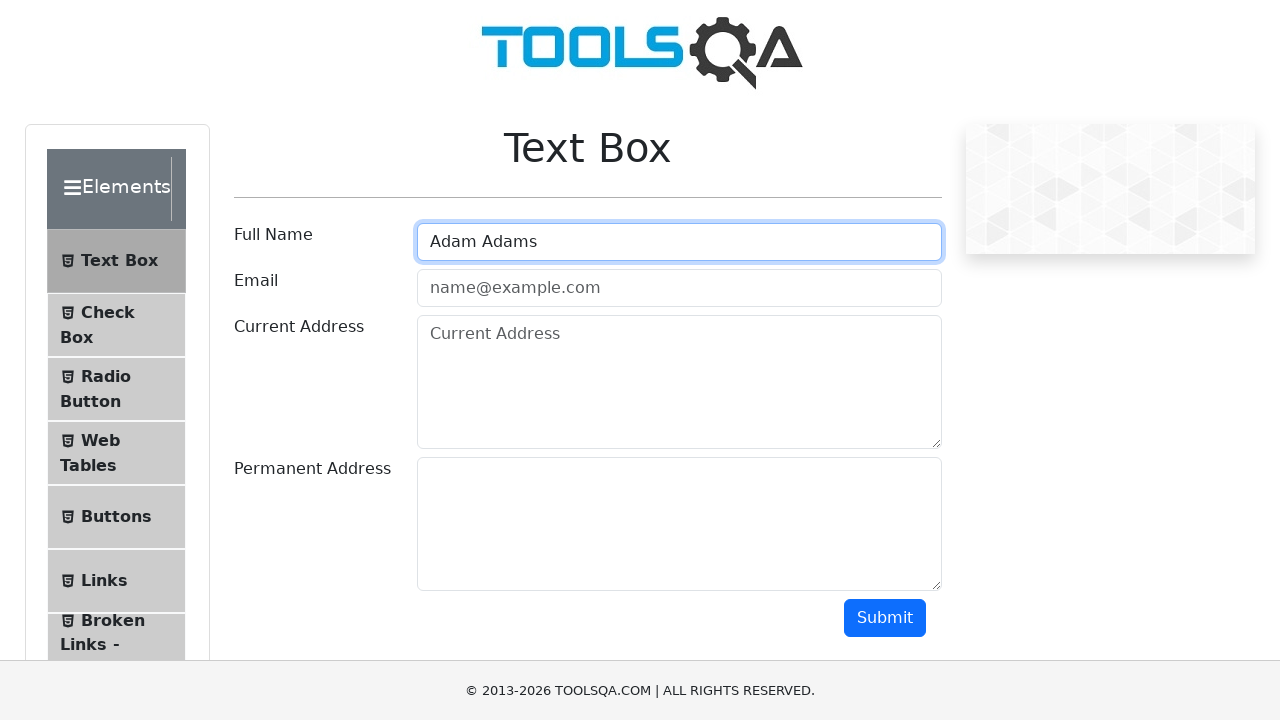